Tests the Target.com search functionality by entering a valid product name "coca cola" and clicking the search button to verify search works with valid inputs.

Starting URL: https://www.target.com/

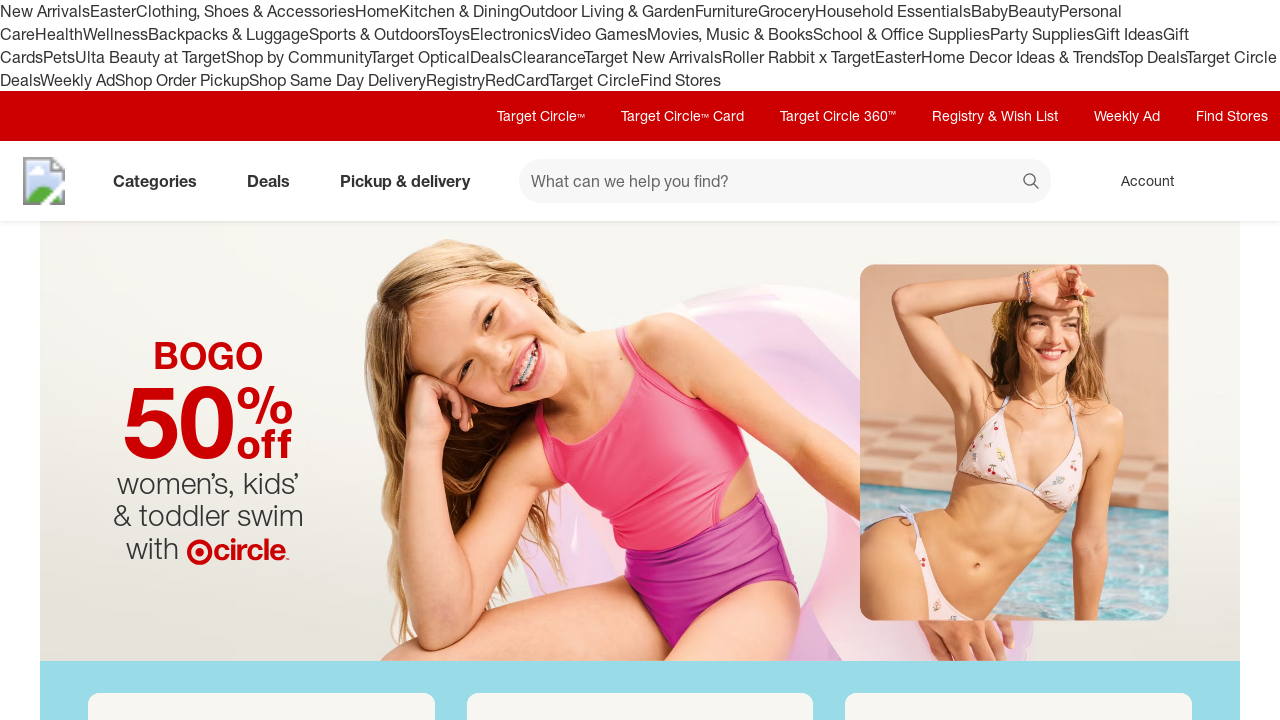

Filled search box with 'coca cola' on #search
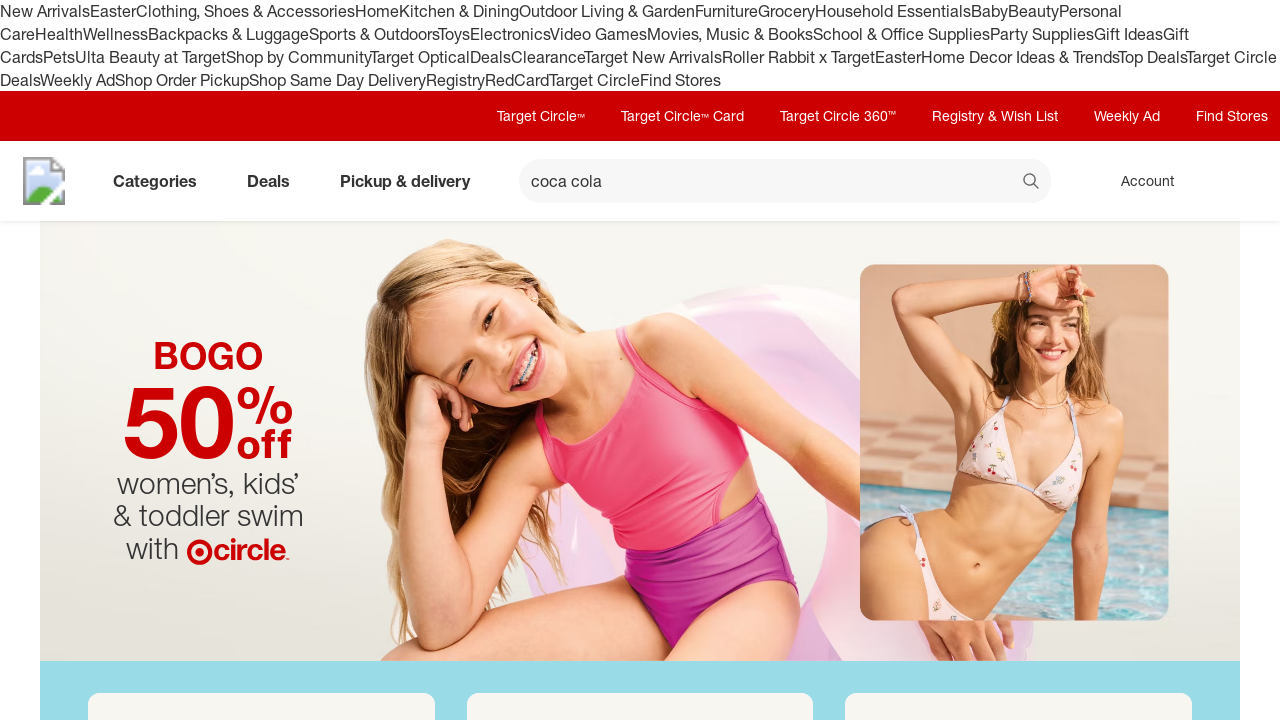

Clicked search button to submit query at (1032, 183) on #headerPrimary form button
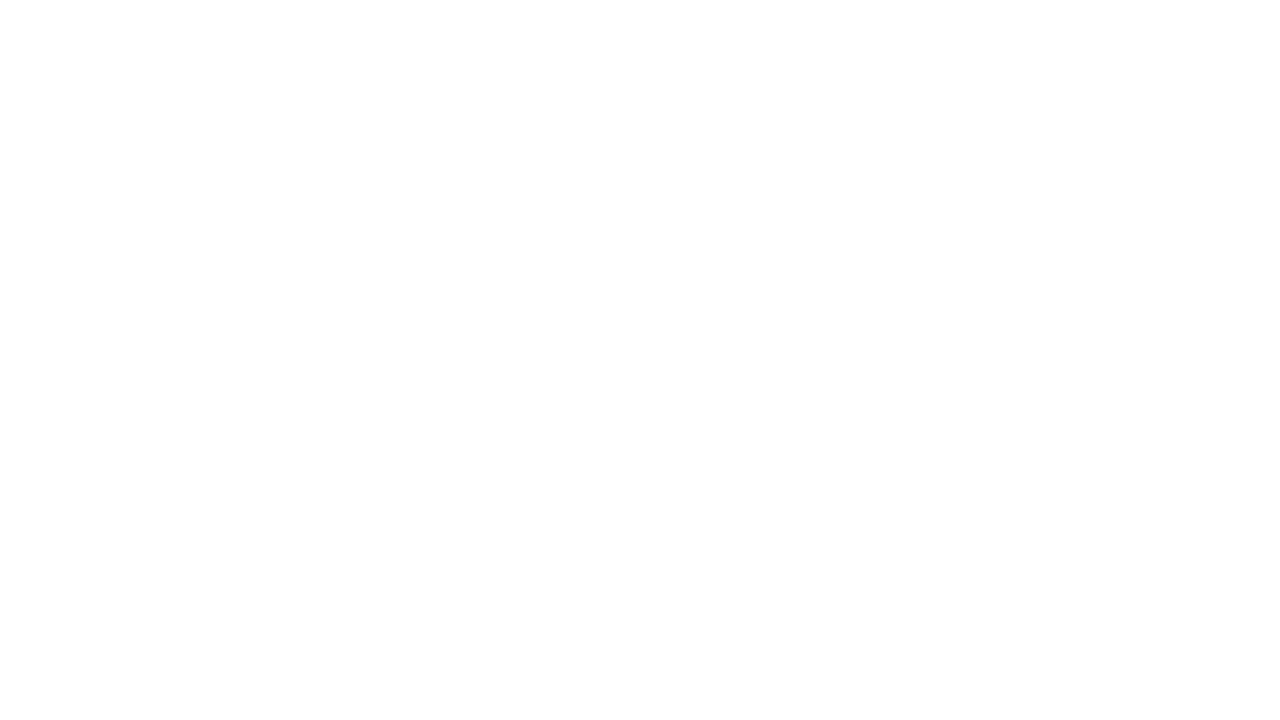

Waited for search results page to load completely
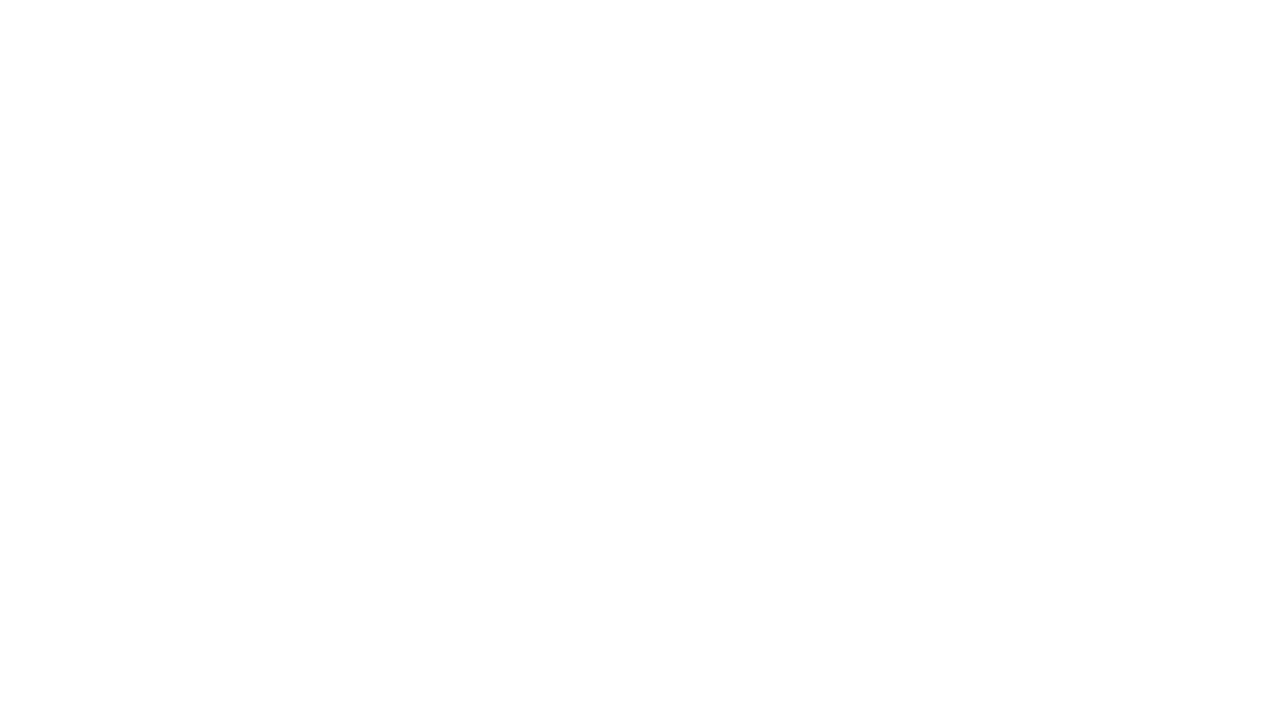

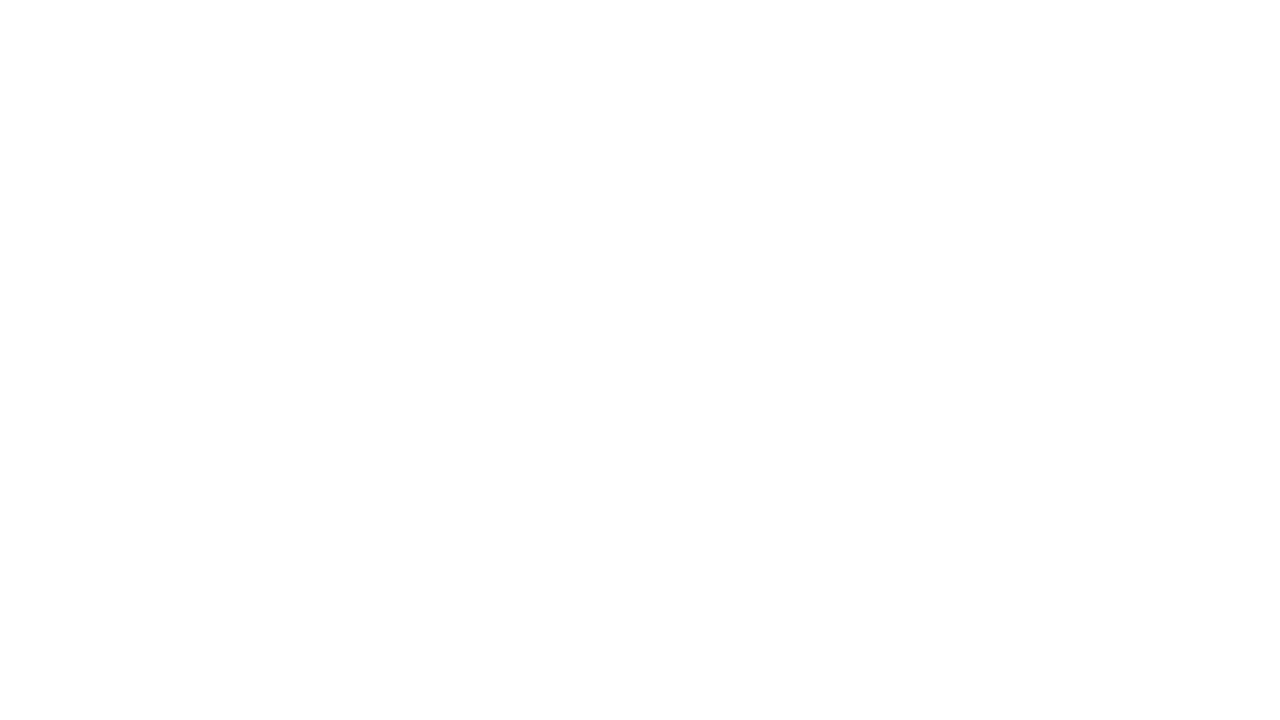